Tests sorting the "Due" column in ascending order using semantic class-based locators on table2.

Starting URL: http://the-internet.herokuapp.com/tables

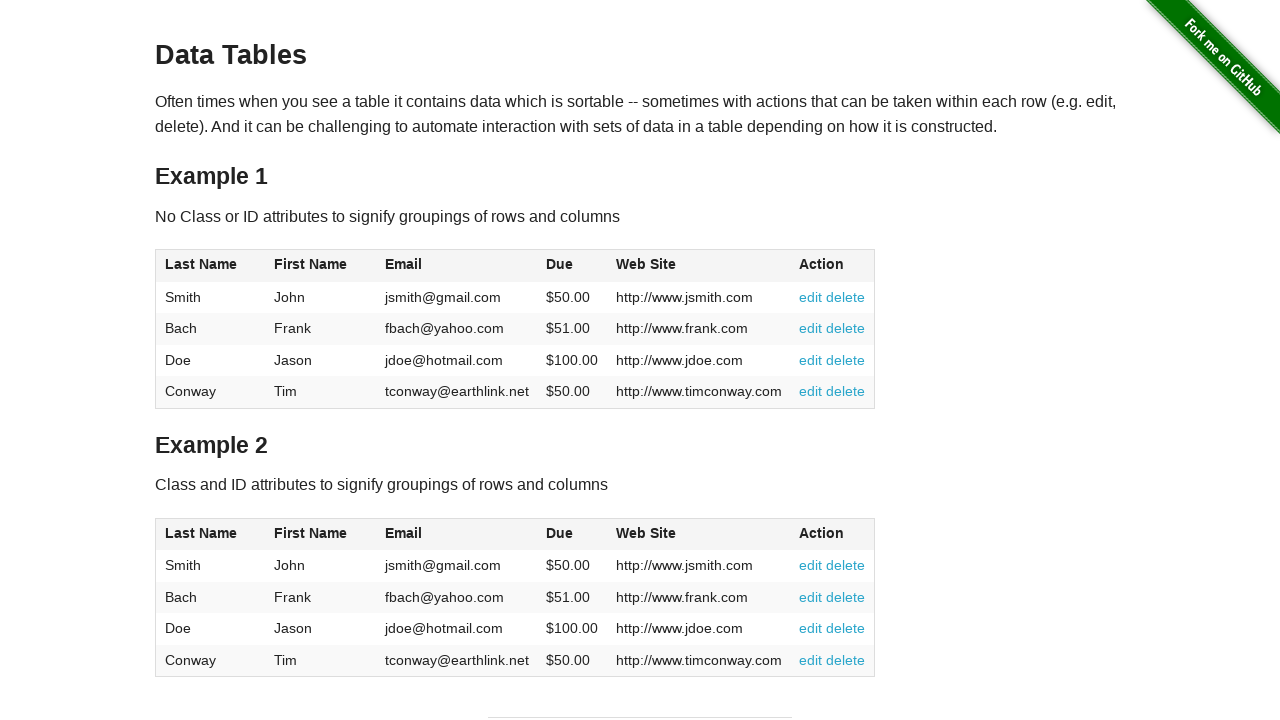

Clicked the 'Due' column header in table2 to sort at (560, 533) on #table2 thead .dues
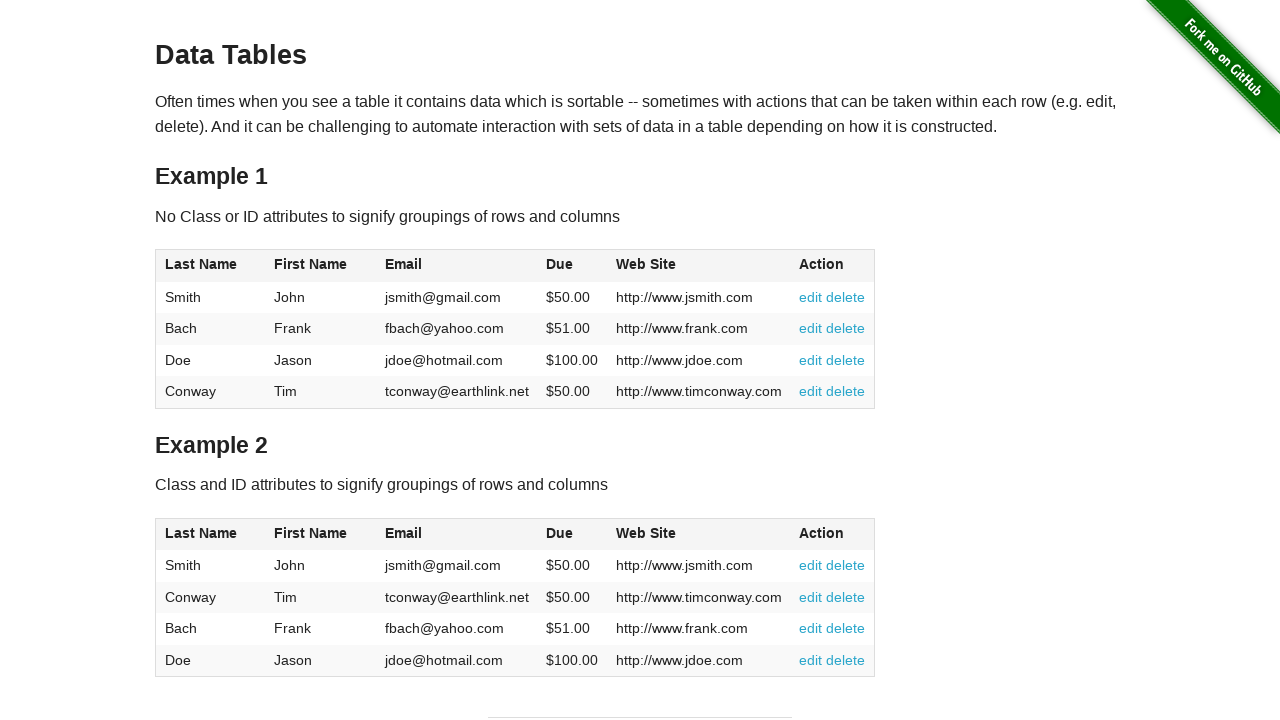

Waited for Due column cells to load after sorting
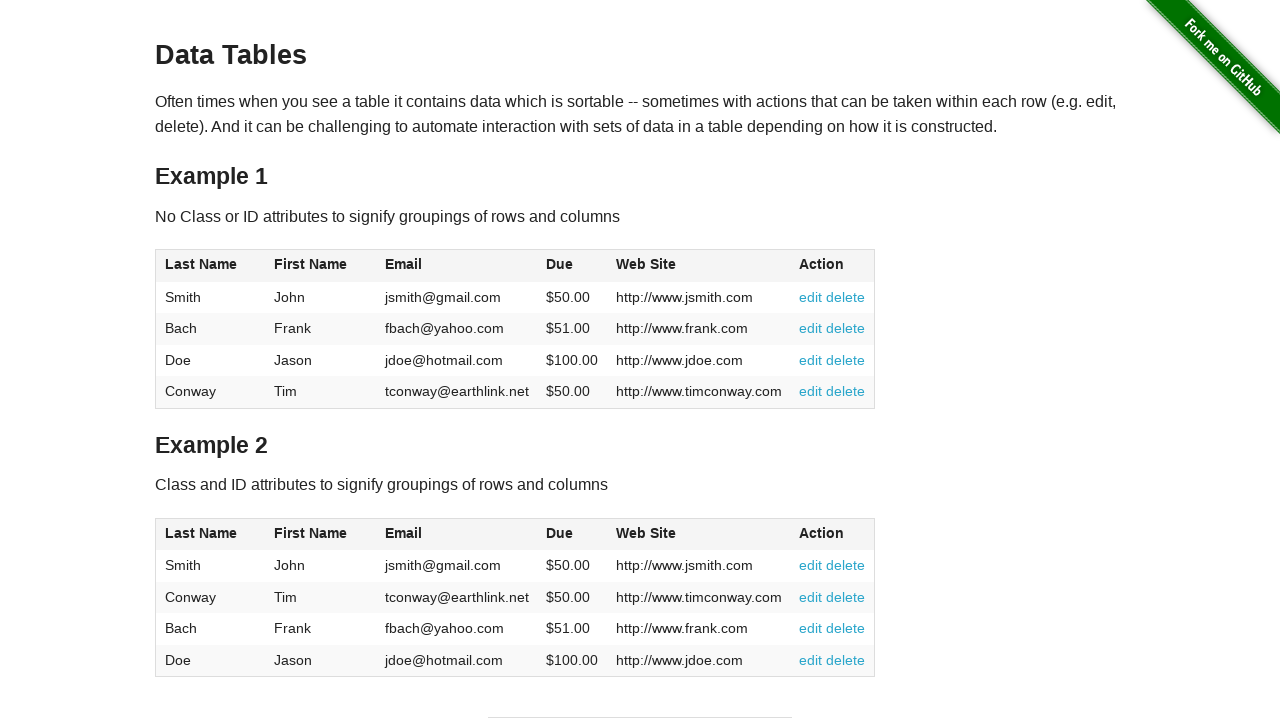

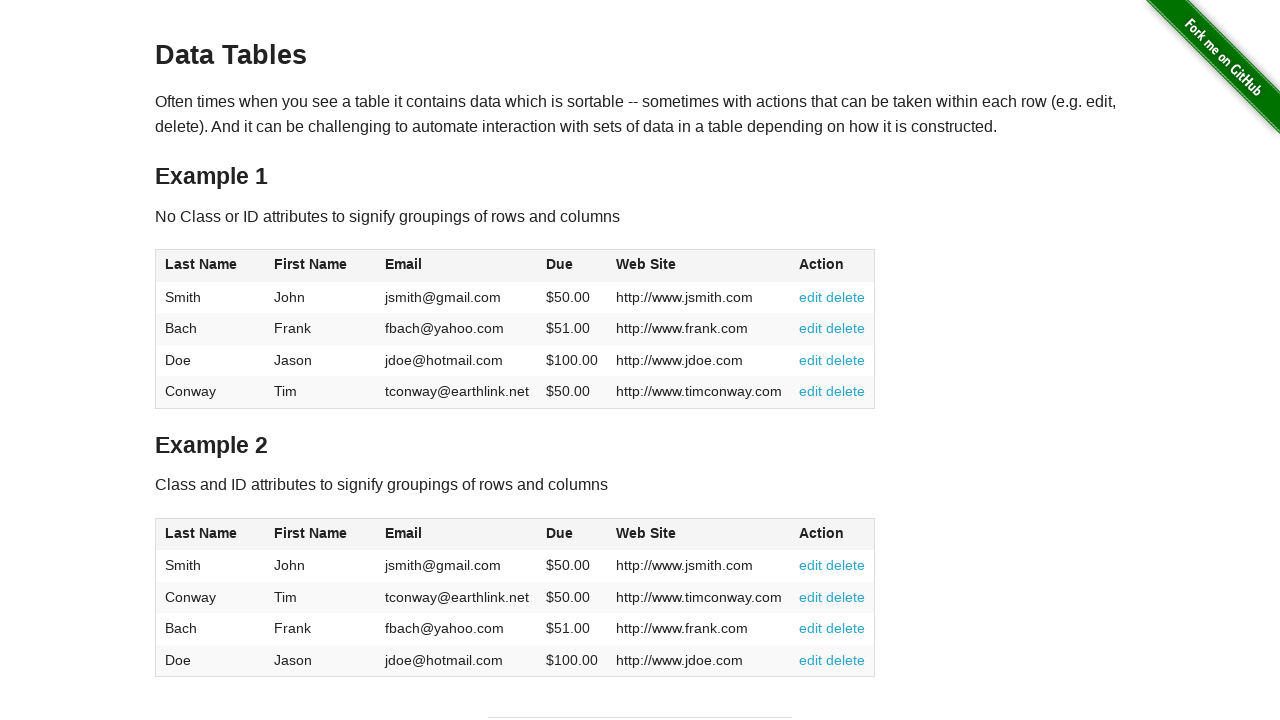